Tests window handling by clicking a link that opens a new window, switching to it, and verifying the title

Starting URL: http://practice.cydeo.com/windows

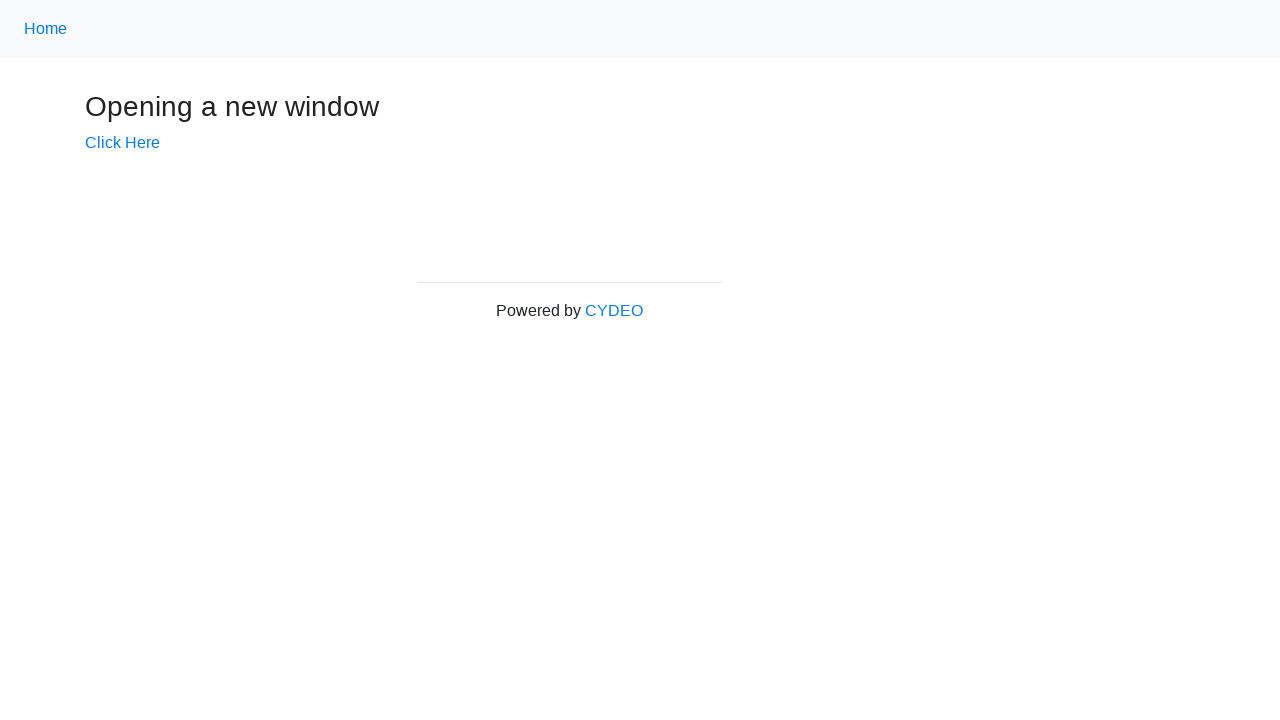

Verified initial page title is 'Windows'
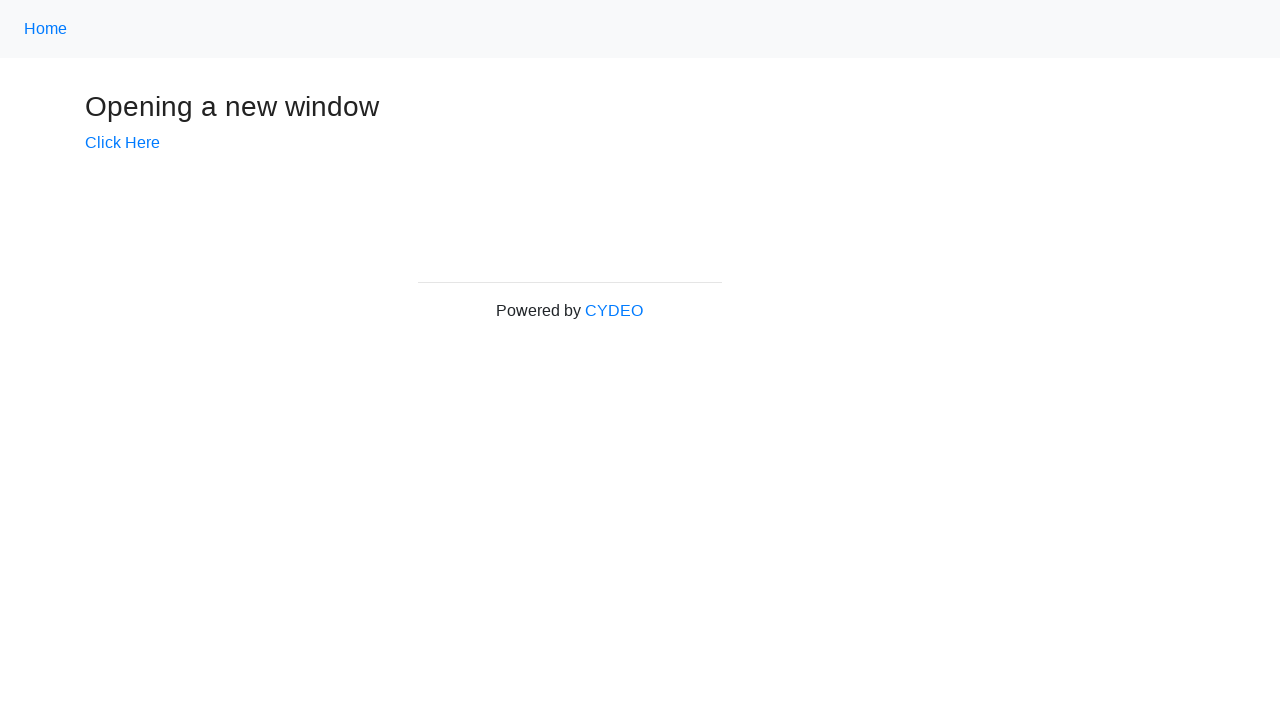

Clicked 'Click Here' link to open new window at (122, 143) on xpath=//a[.='Click Here']
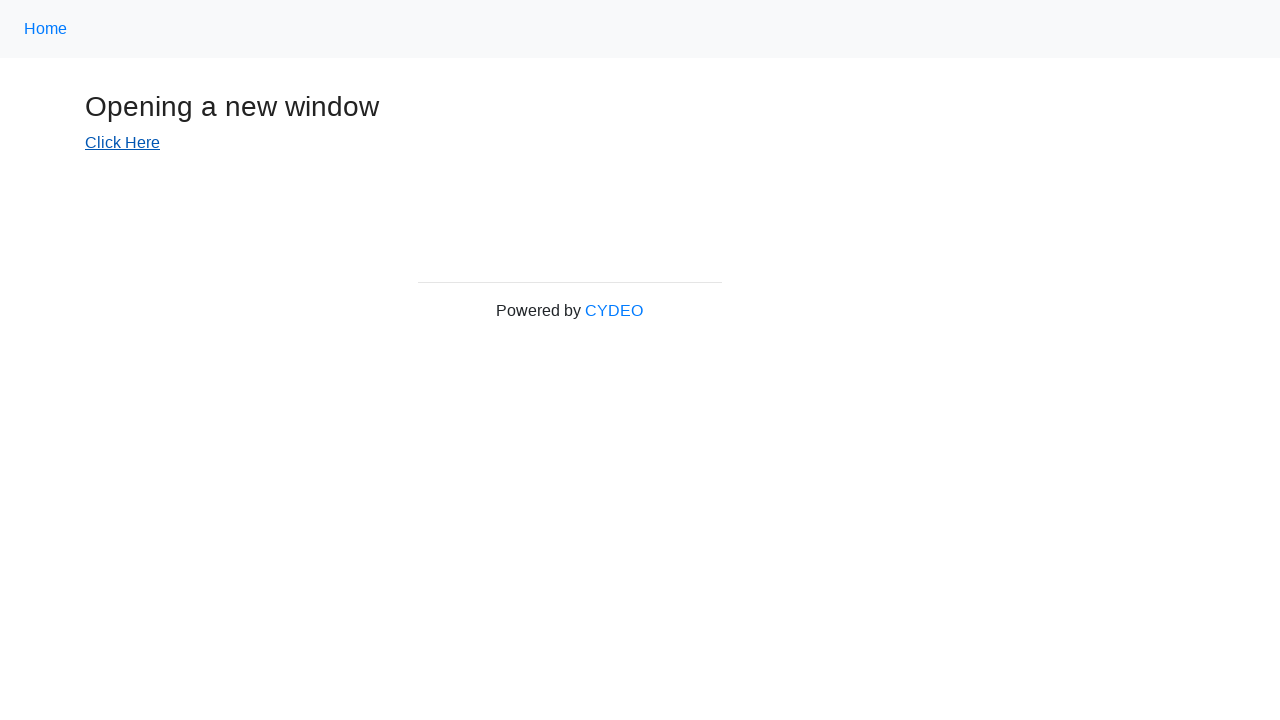

New window opened and captured
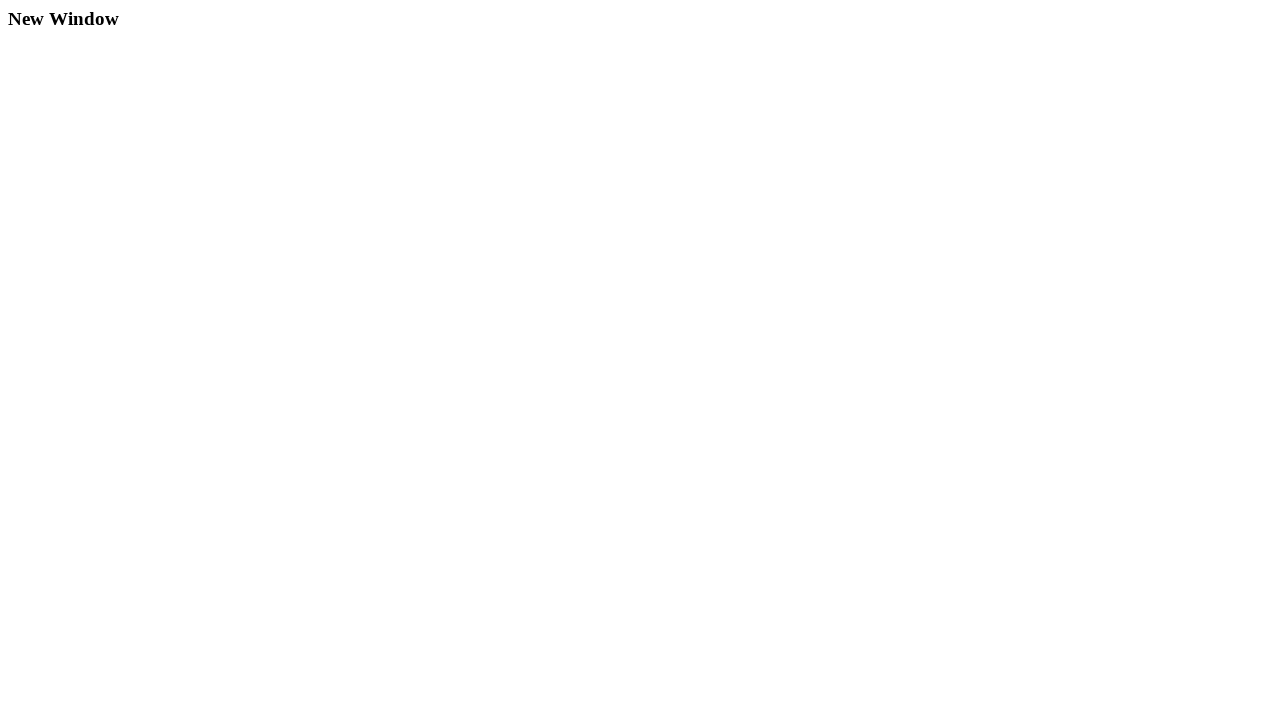

New window page loaded completely
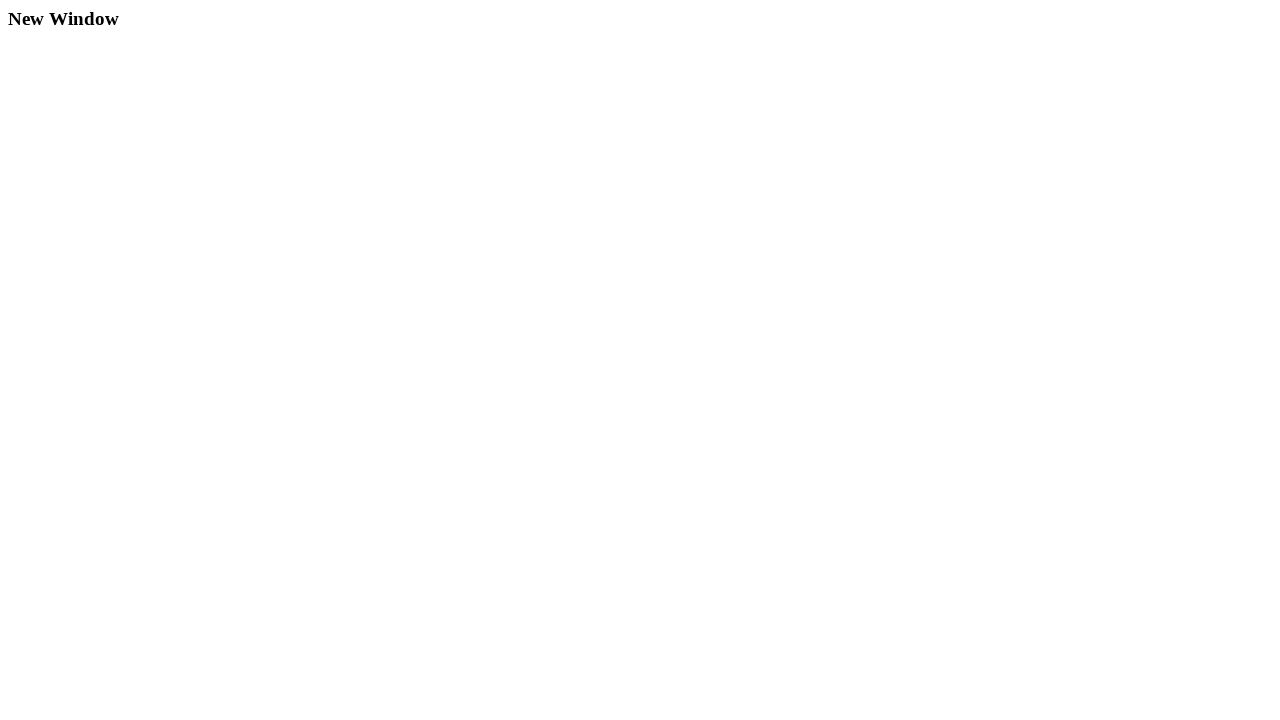

Verified new window title is 'New Window'
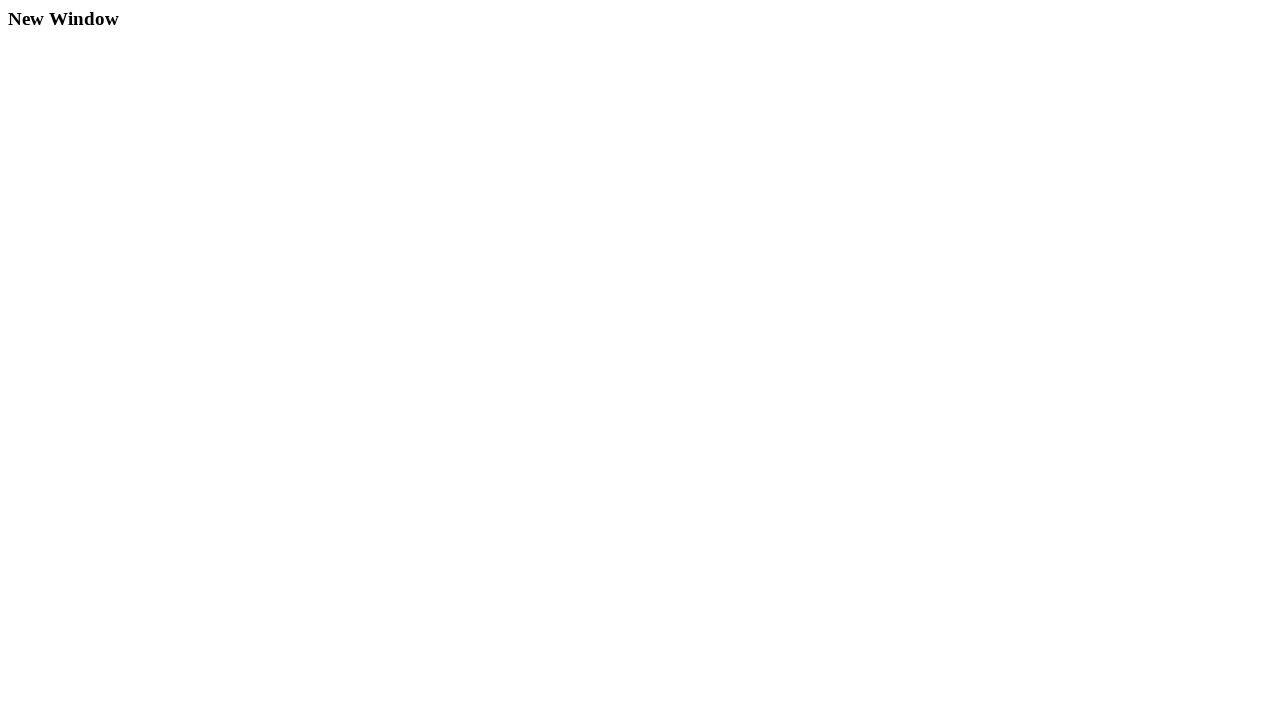

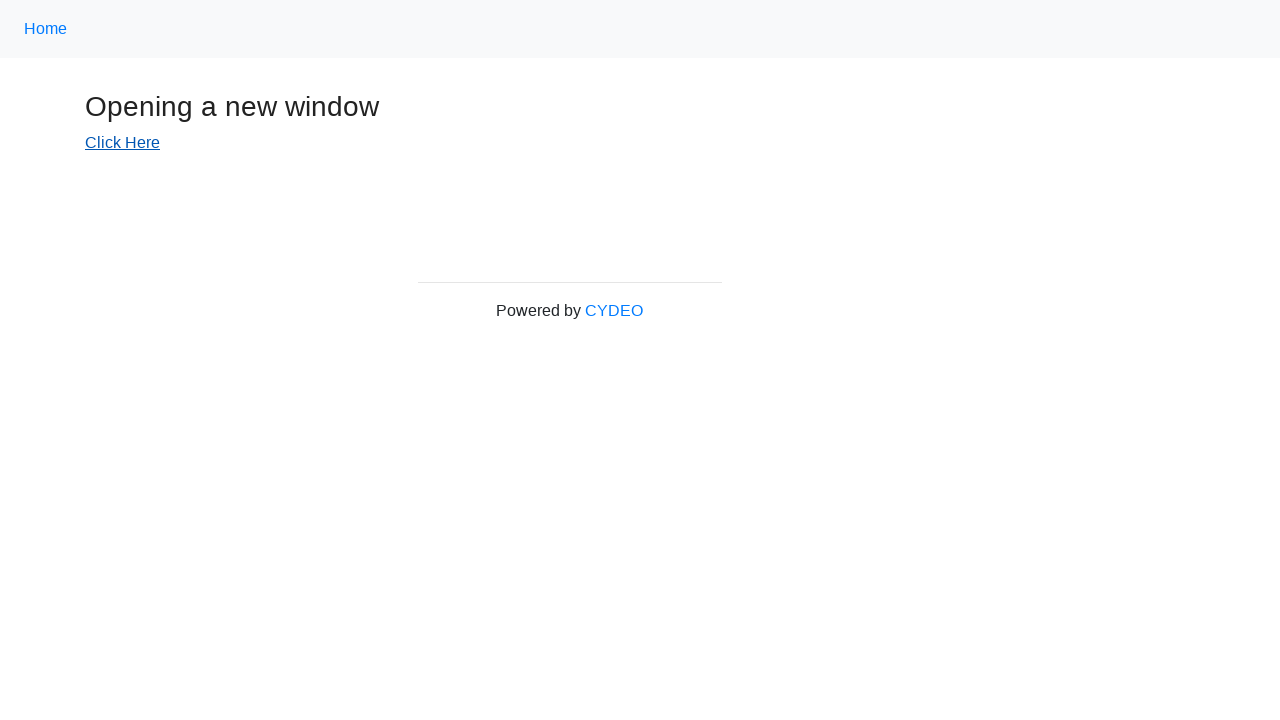